Tests checkbox functionality by finding all checkboxes within a specific table element and clicking any that are not already selected.

Starting URL: http://echoecho.com/htmlforms09.htm

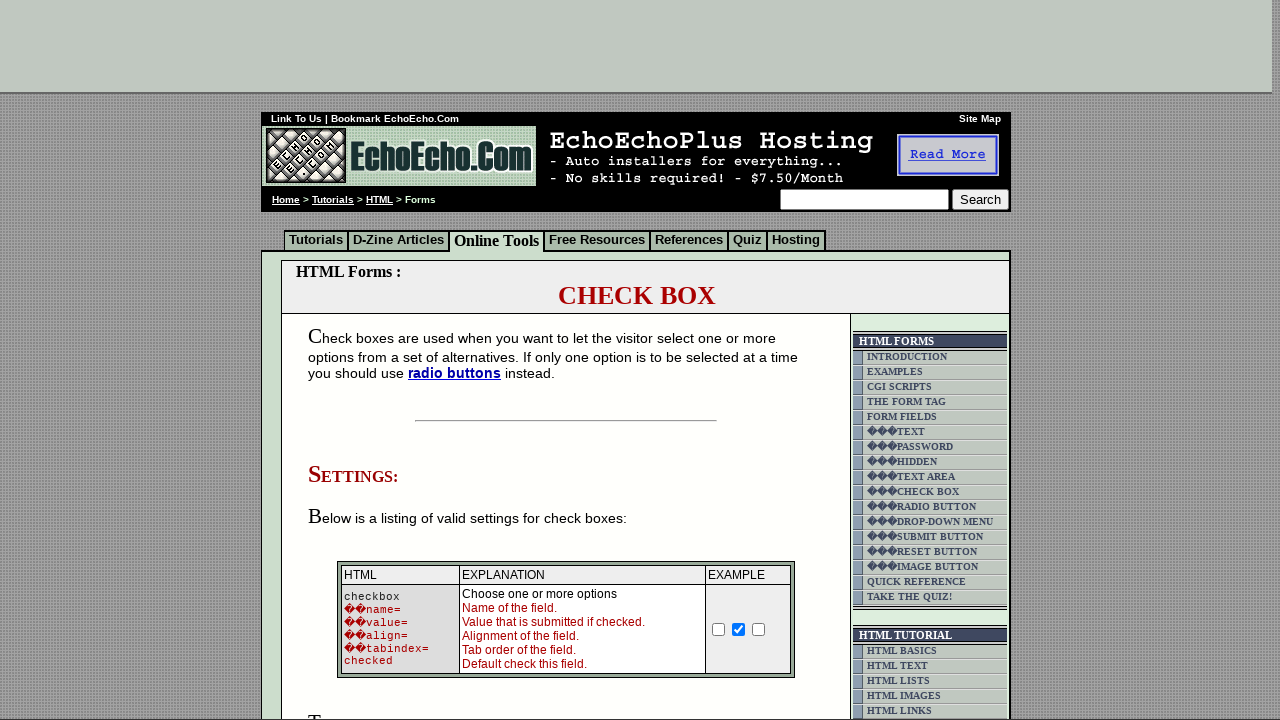

Located the container block with checkboxes using XPath
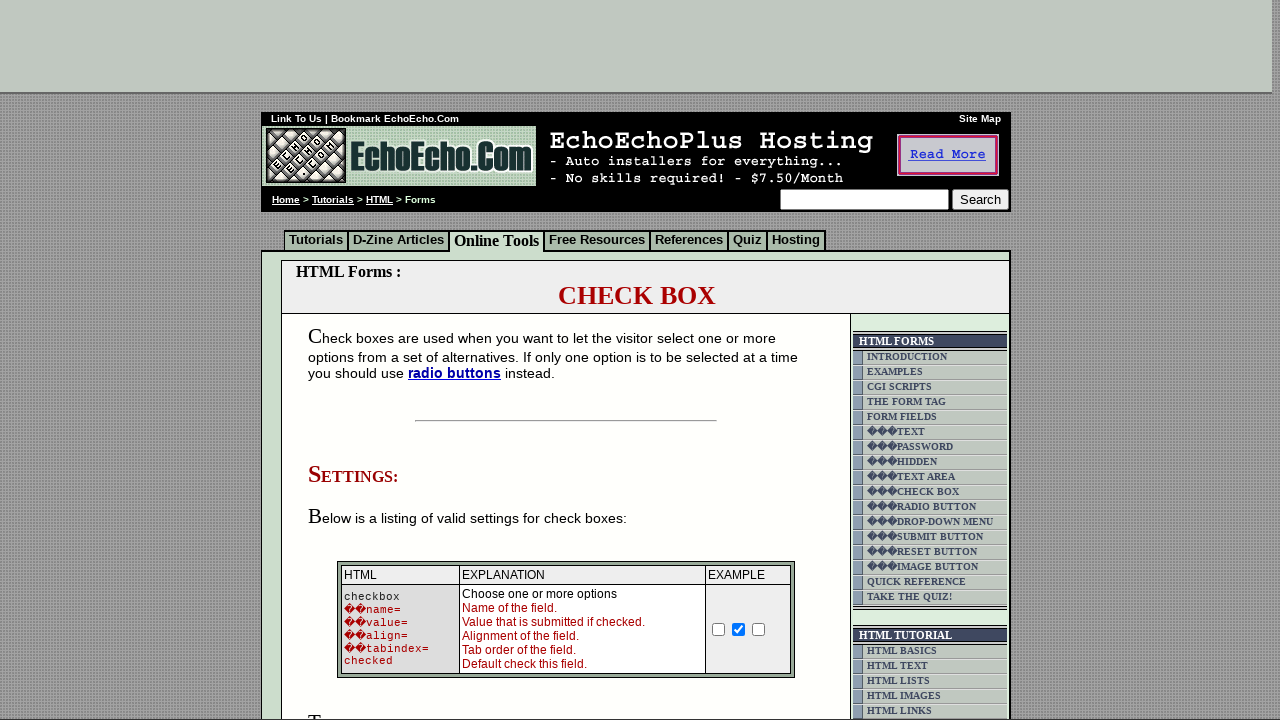

Found all checkbox input elements within the container block
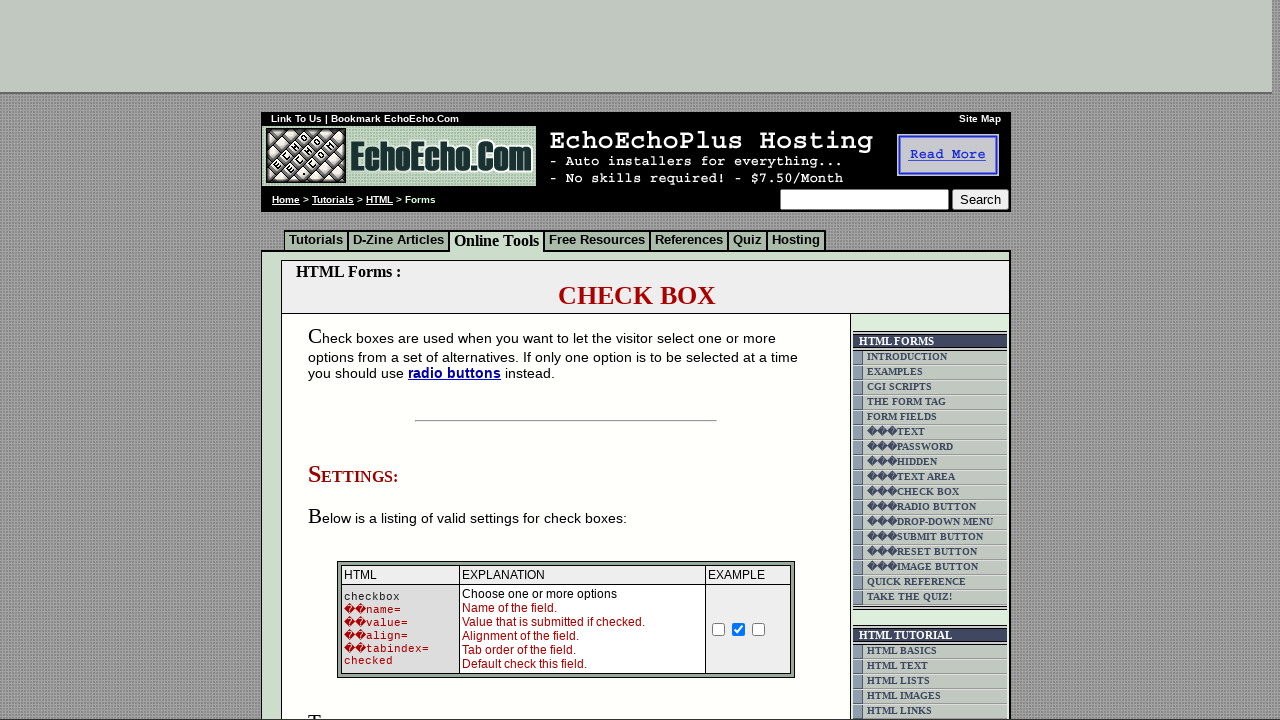

Waited for first checkbox to be attached to DOM
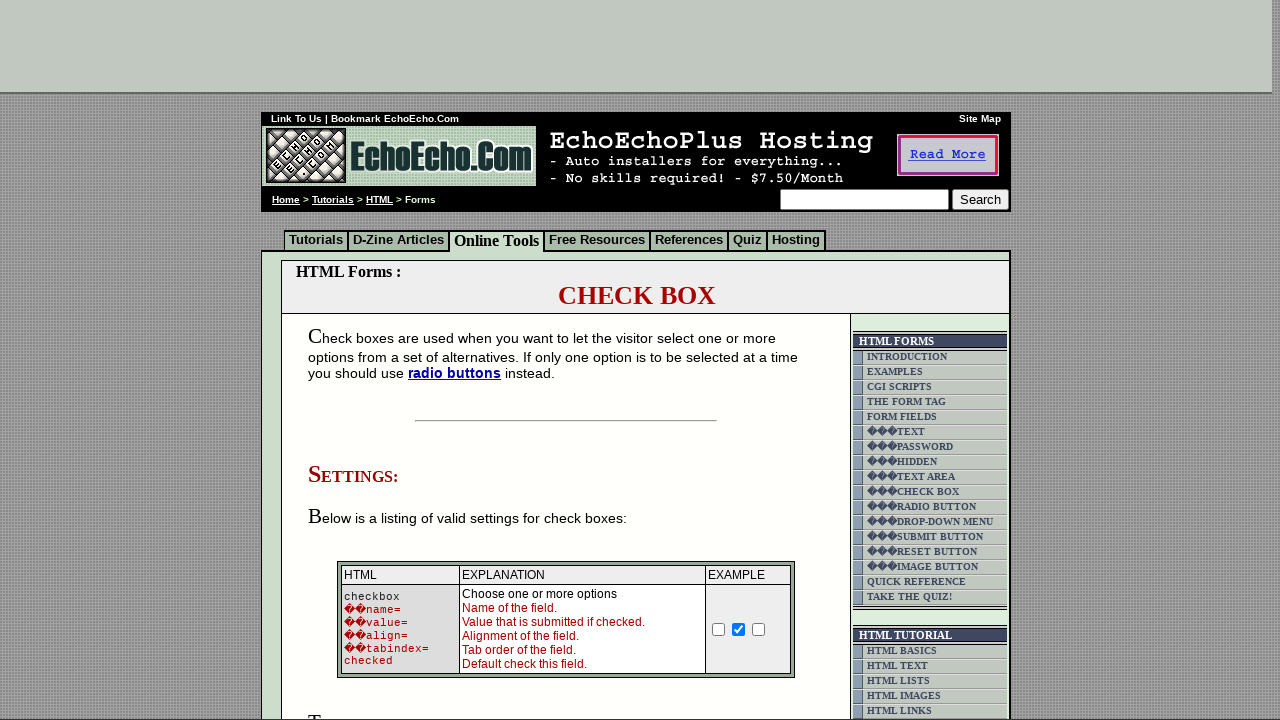

Counted 3 total checkboxes in the form
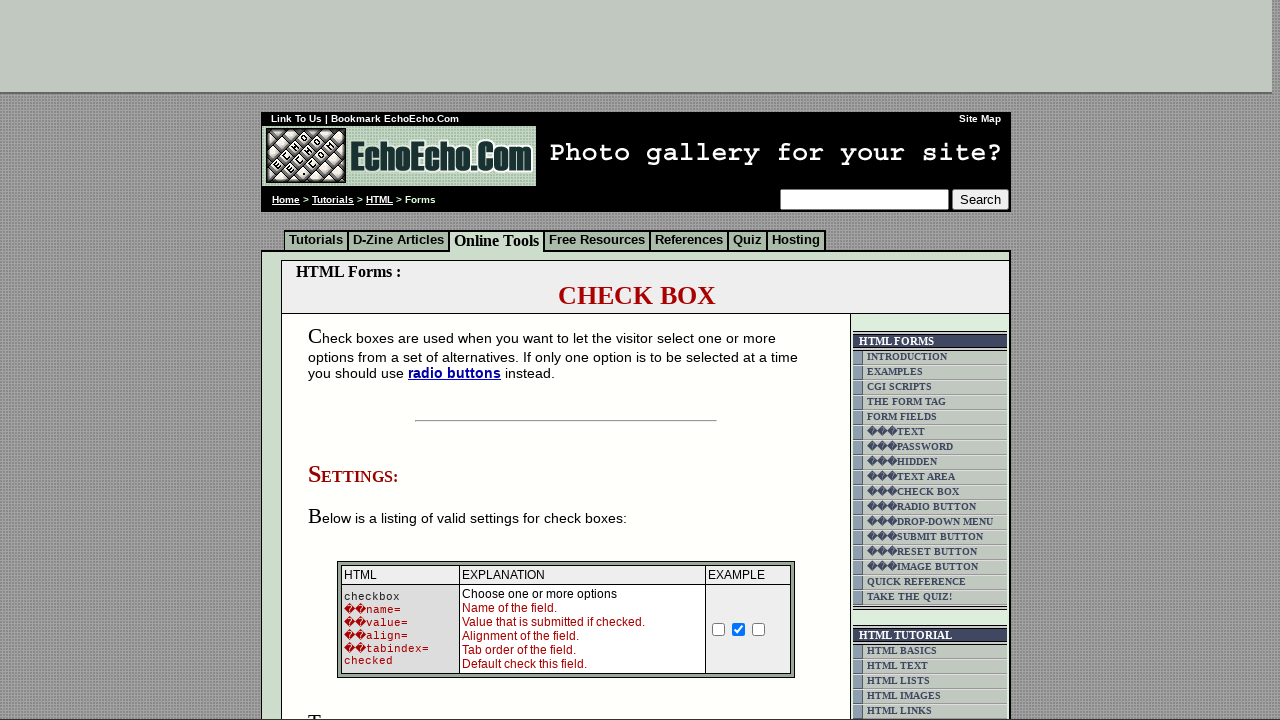

Retrieved checkbox 1 of 3
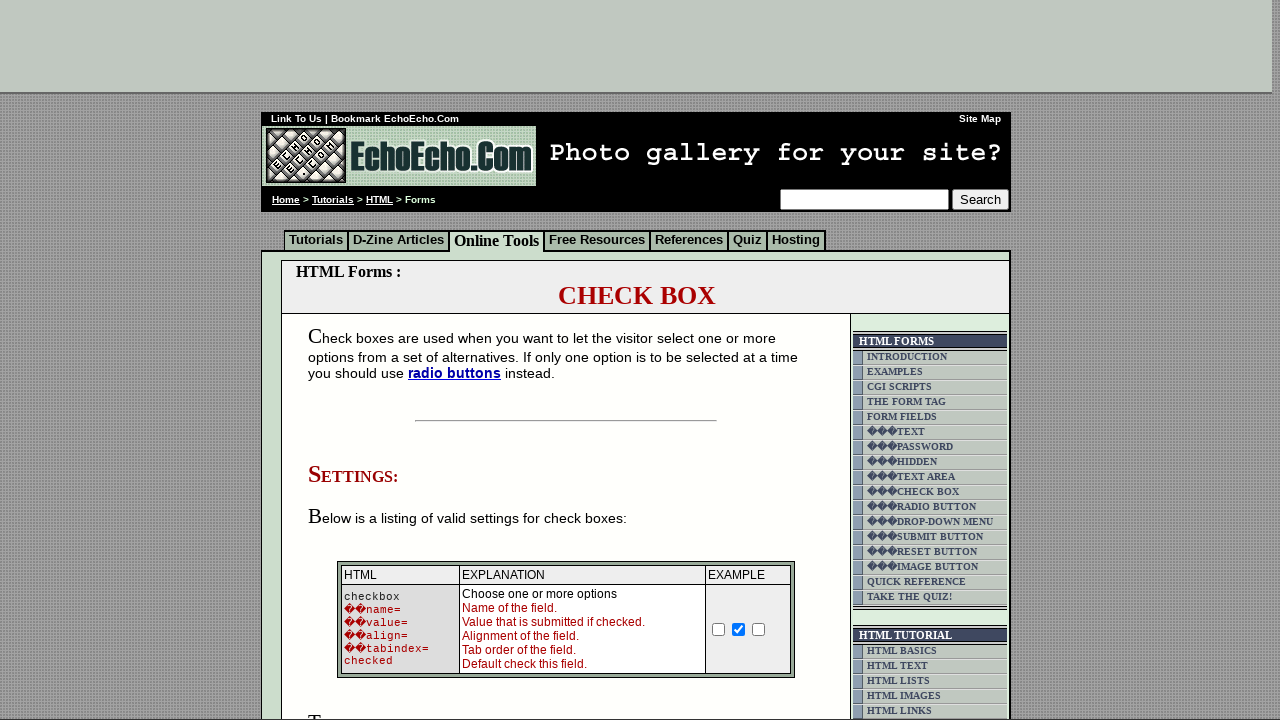

Clicked checkbox 1 as it was not already selected at (354, 360) on xpath=//body/div[2]/table[9]//form//table[3]//td//td >> input[type='checkbox'] >
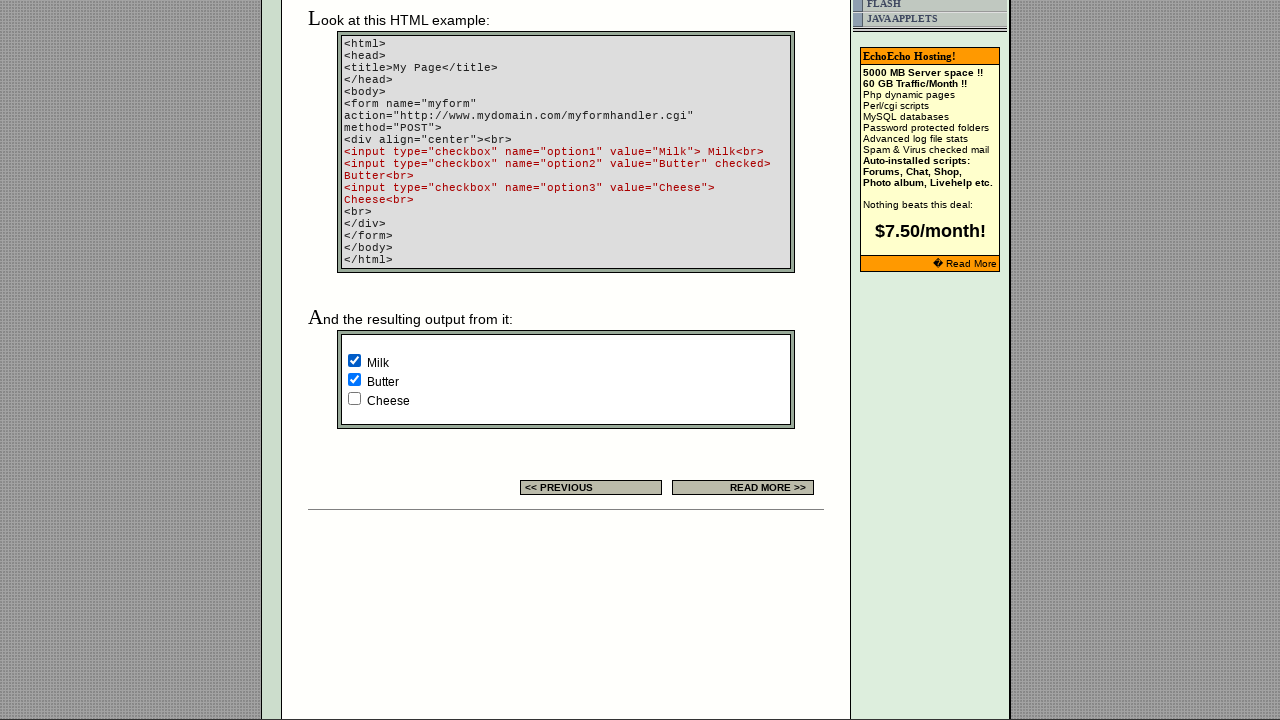

Retrieved checkbox 2 of 3
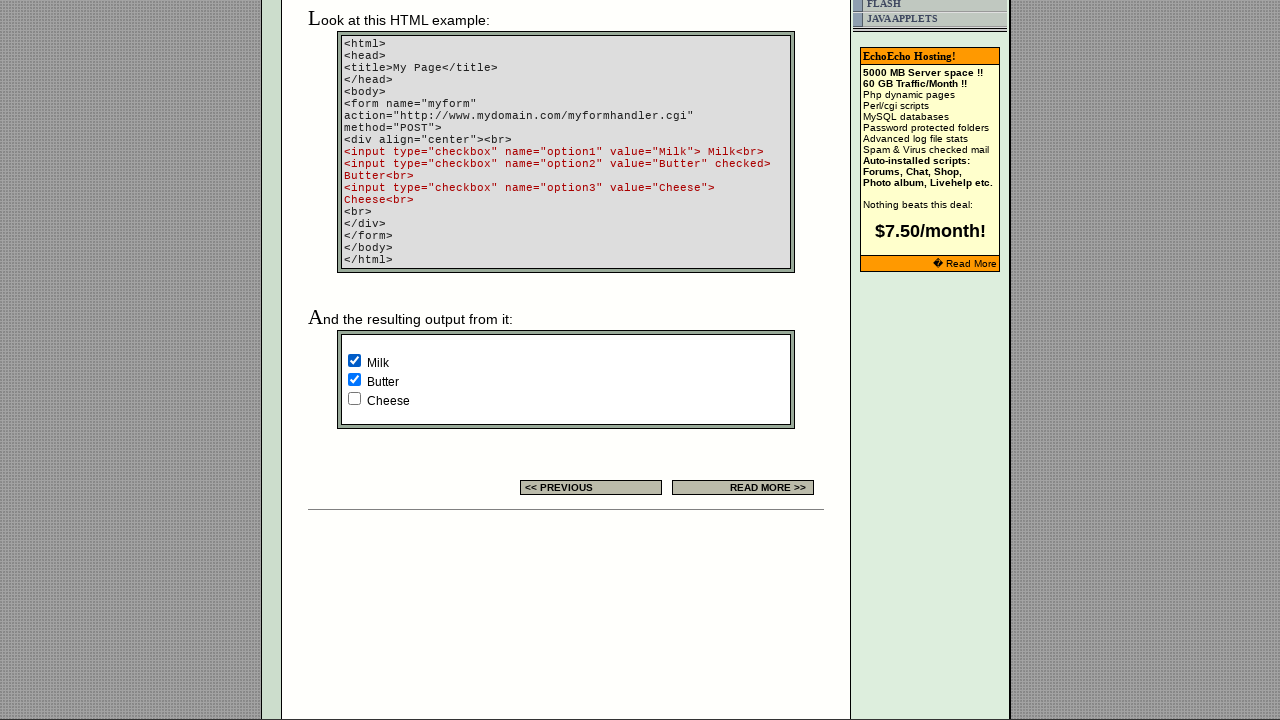

Checkbox 2 was already selected, skipped
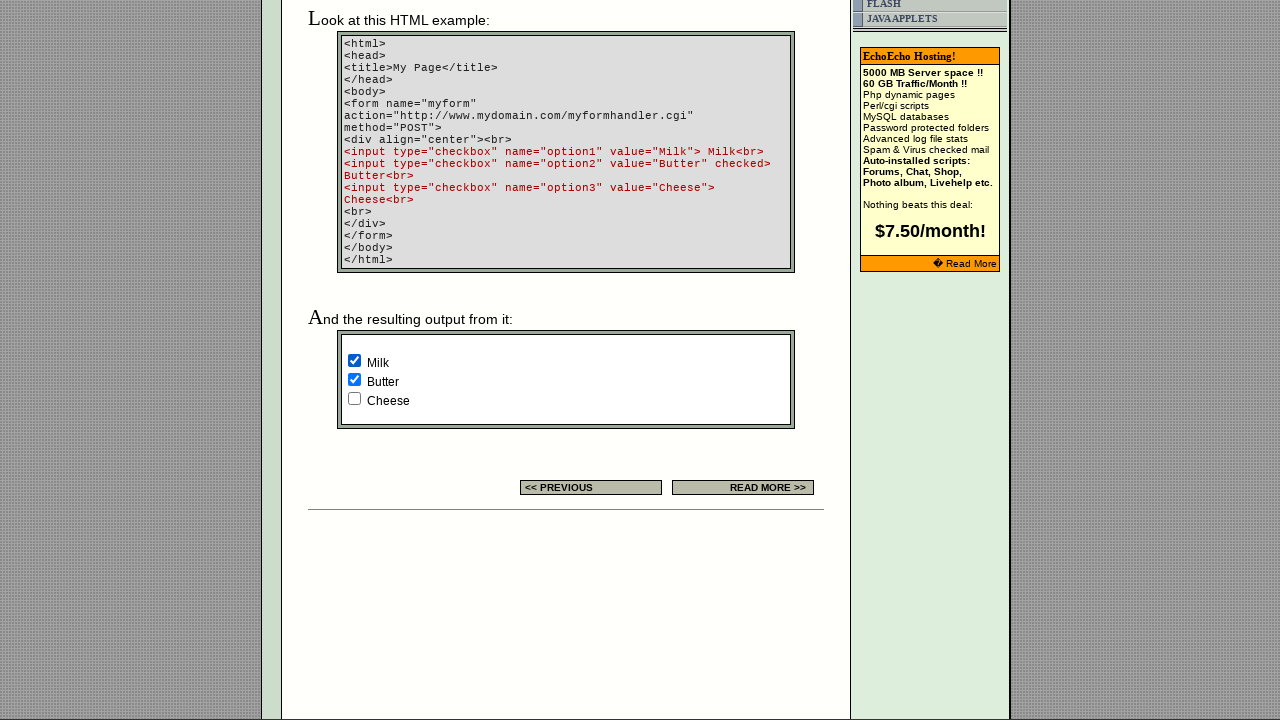

Retrieved checkbox 3 of 3
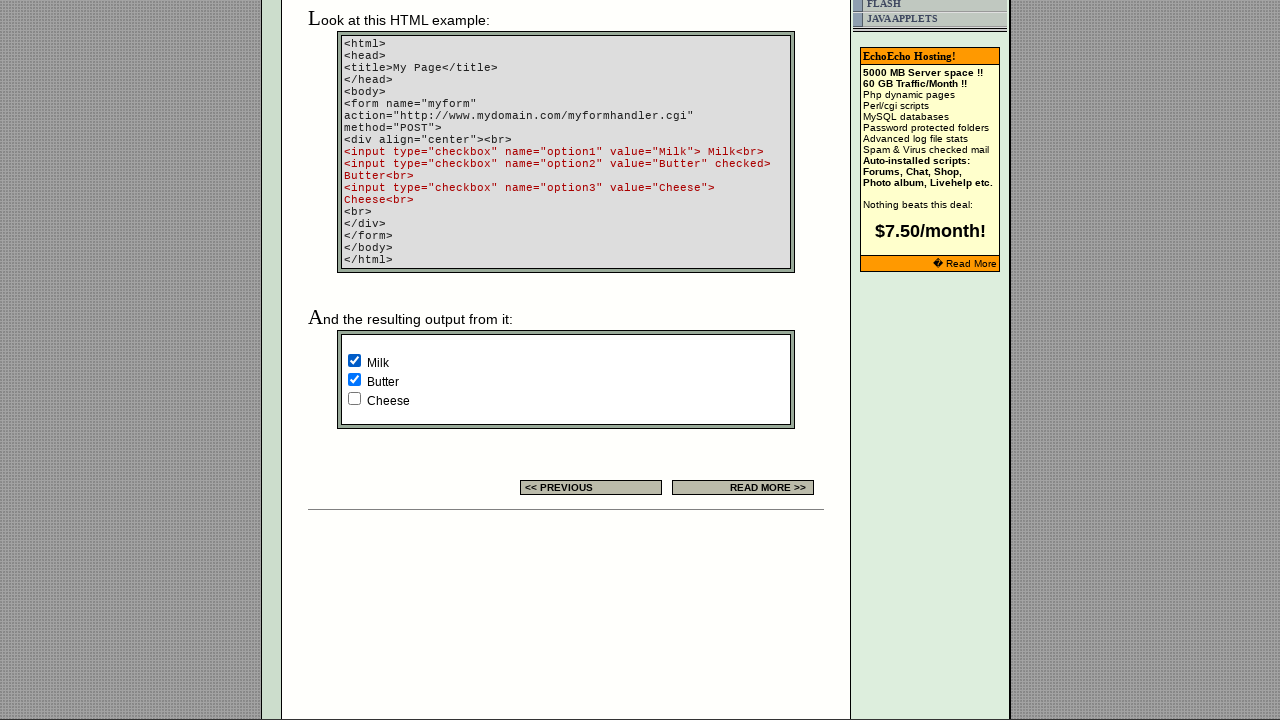

Clicked checkbox 3 as it was not already selected at (354, 398) on xpath=//body/div[2]/table[9]//form//table[3]//td//td >> input[type='checkbox'] >
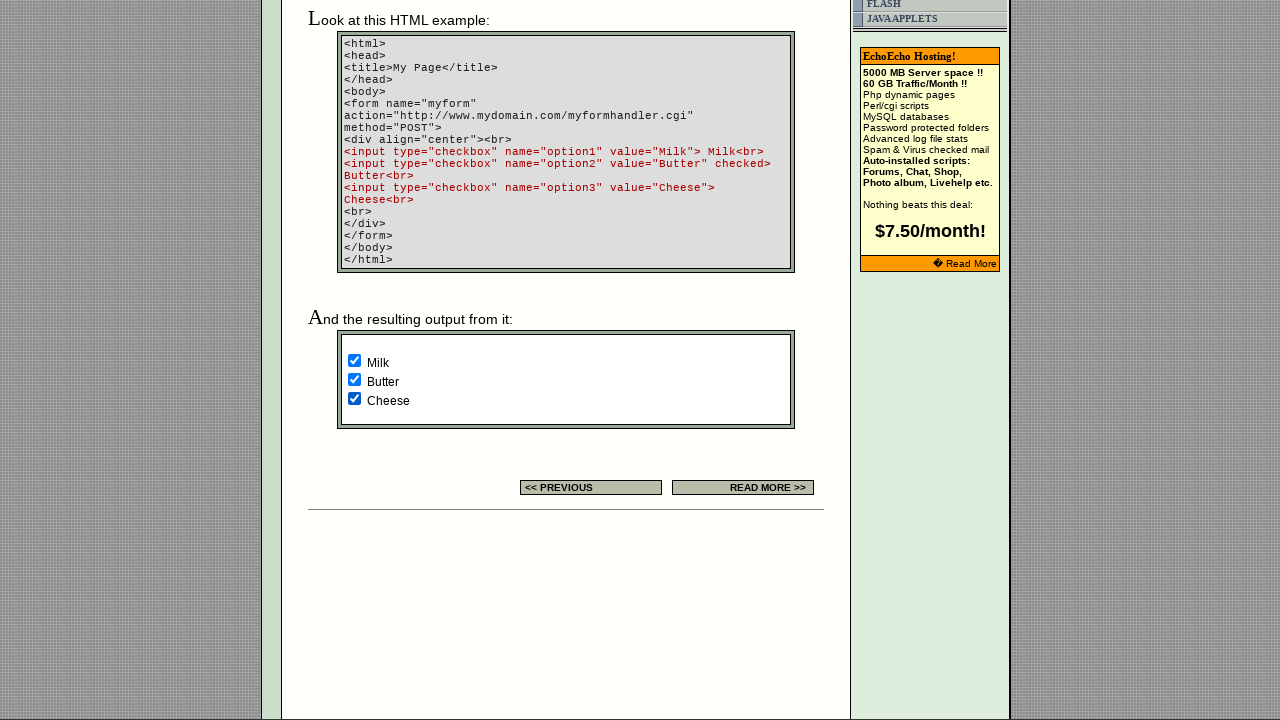

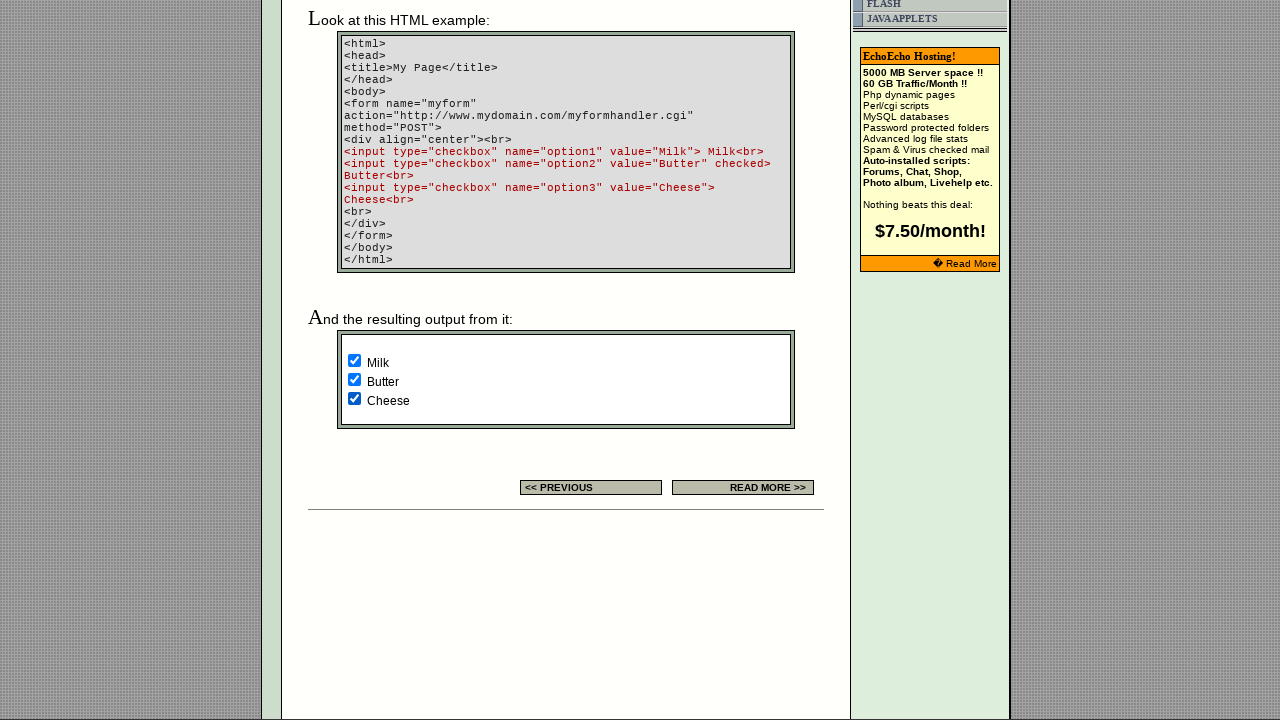